Tests modal dialogs functionality including opening and closing small and large modals on the DemoQA site

Starting URL: https://demoqa.com/

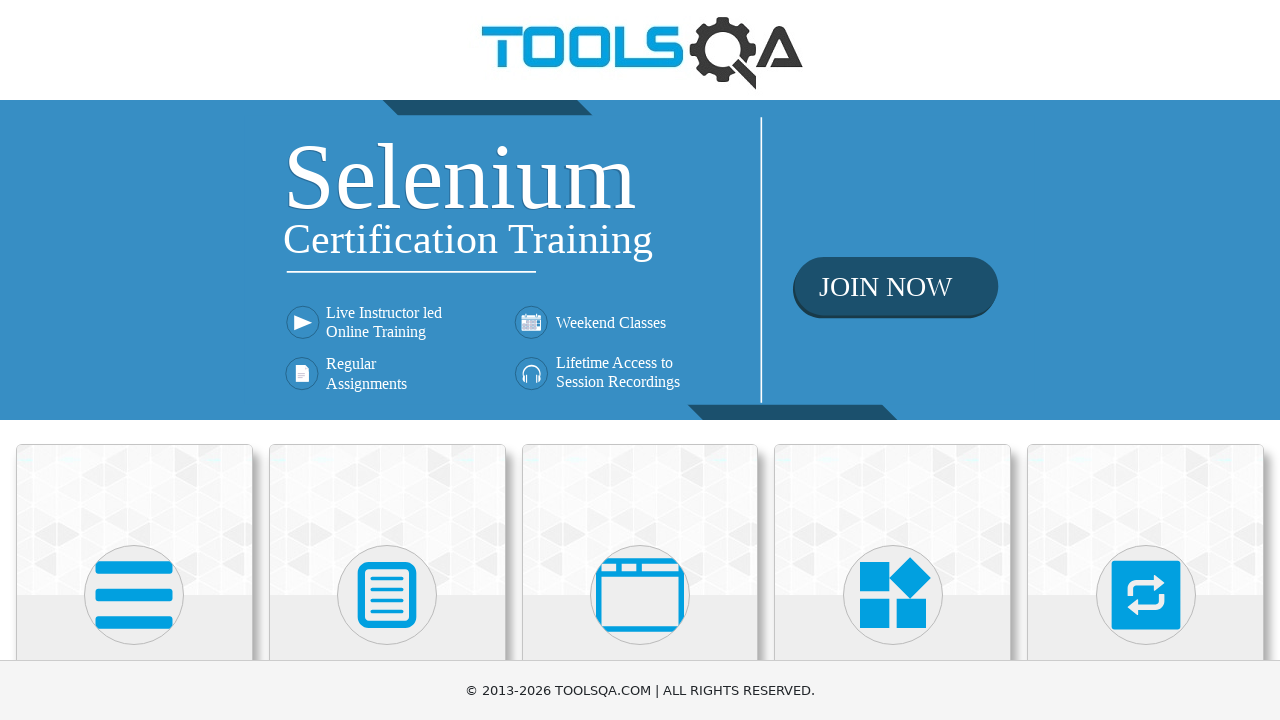

Clicked on Alerts, Frame & Windows card at (640, 360) on text=Alerts, Frame & Windows
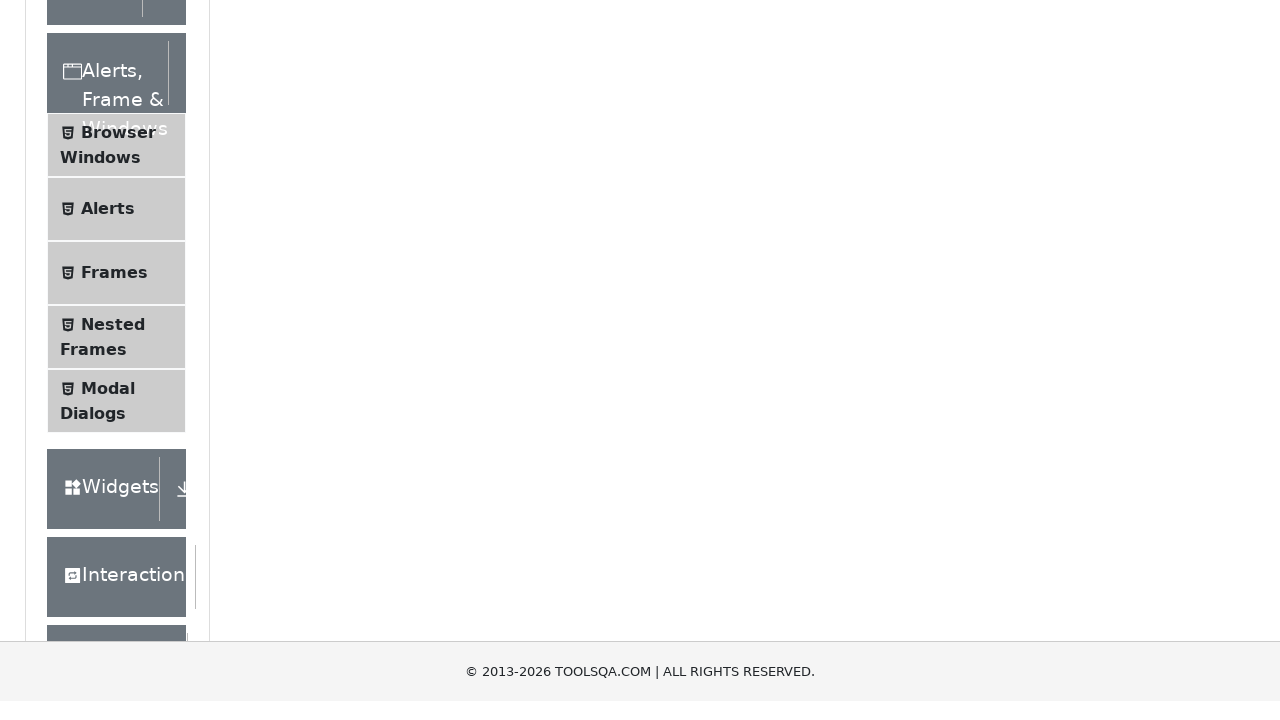

Clicked on Modal Dialogs menu item at (108, 348) on text=Modal Dialogs
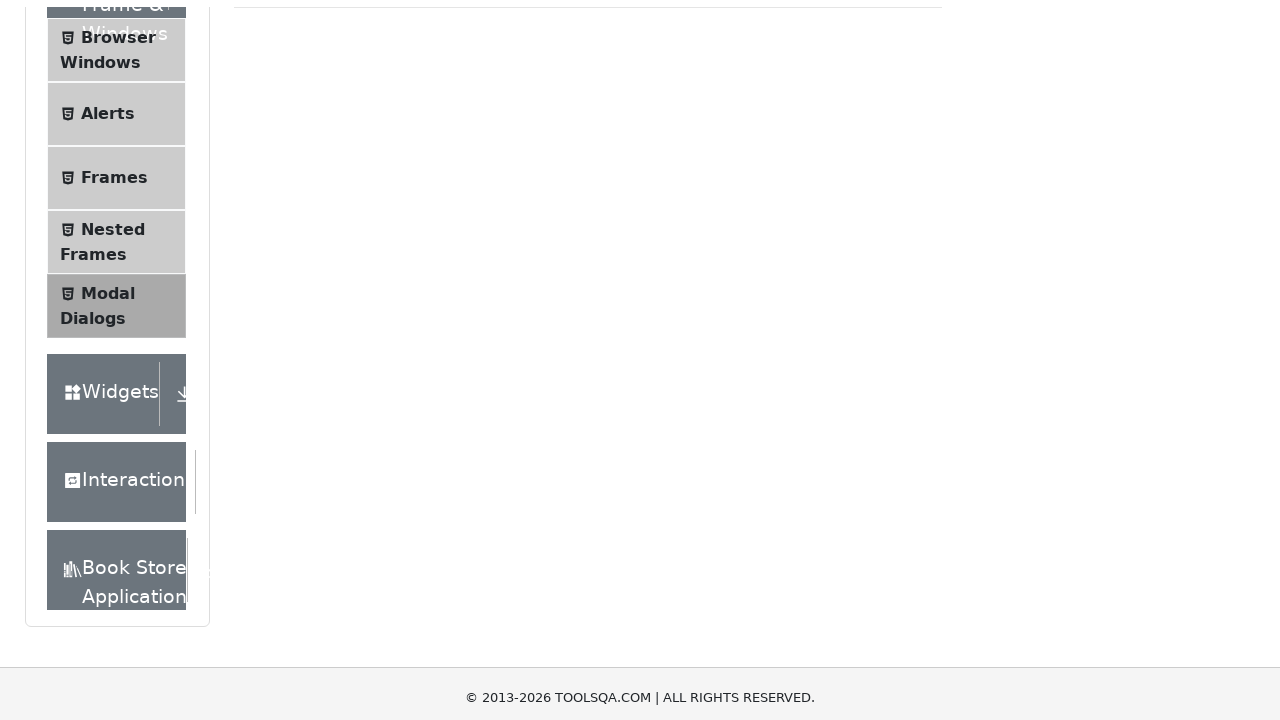

Clicked Small modal button at (296, 274) on #showSmallModal
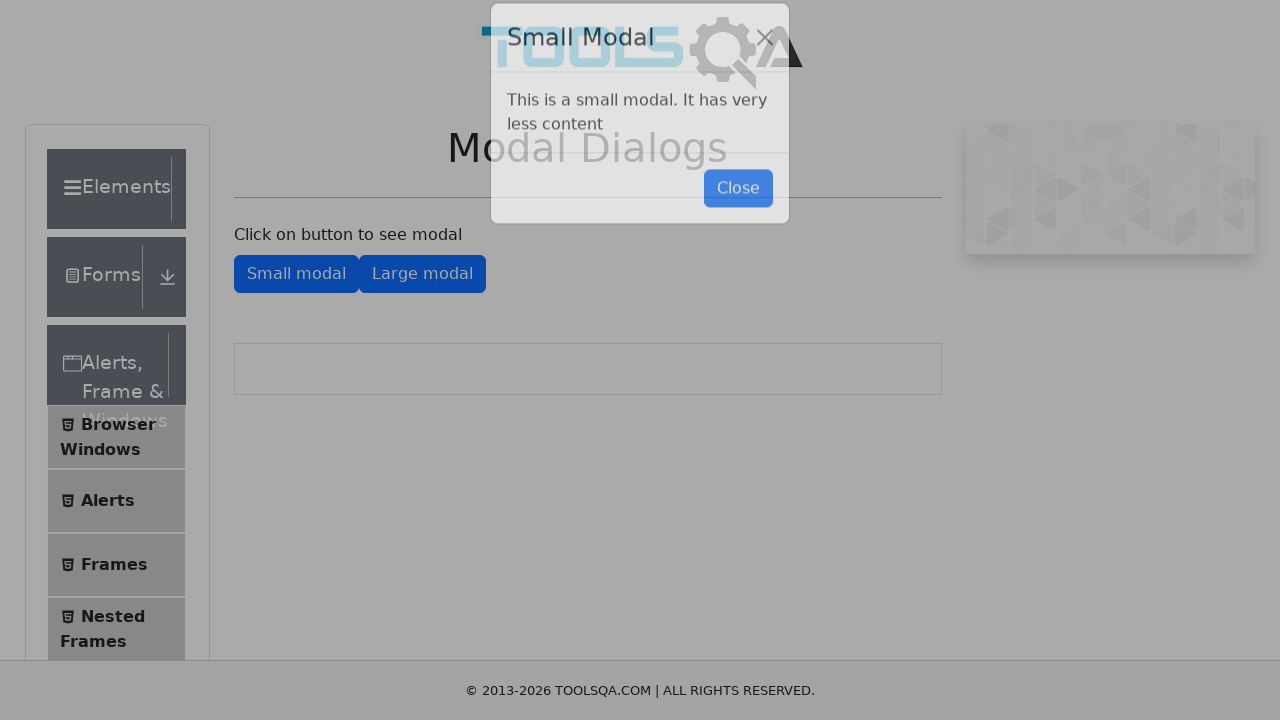

Small modal appeared
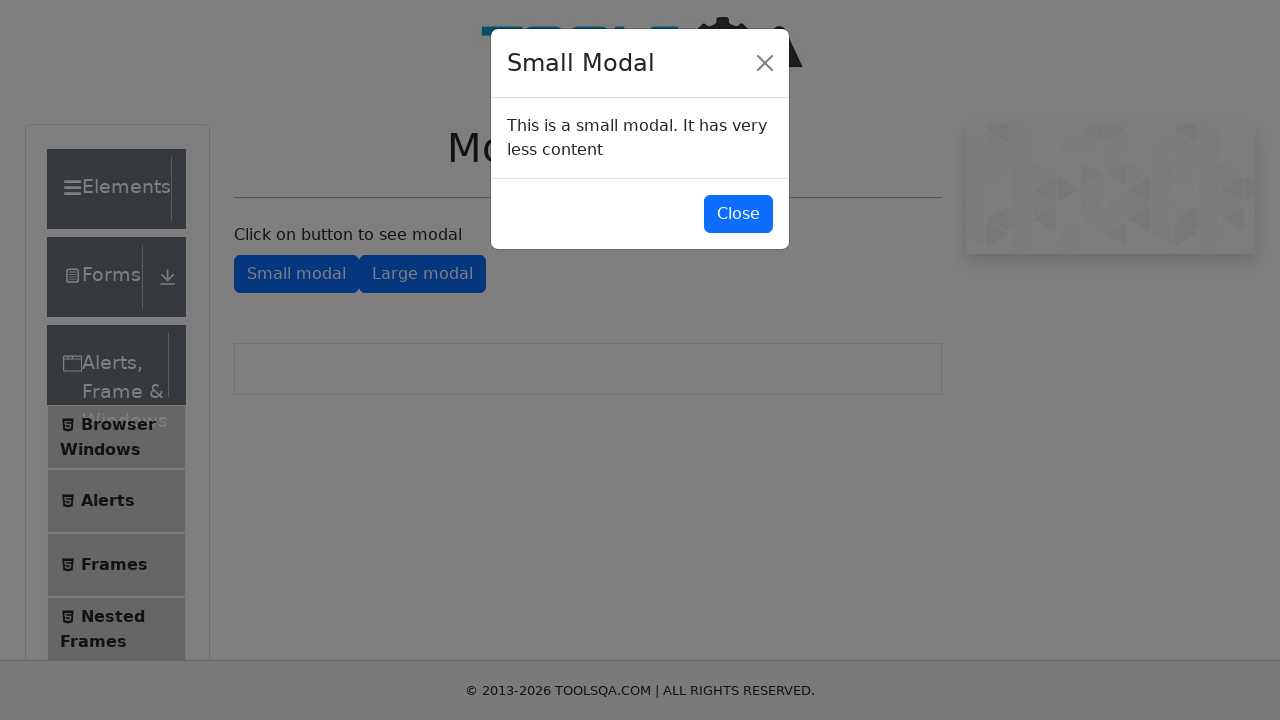

Closed small modal at (738, 214) on #closeSmallModal
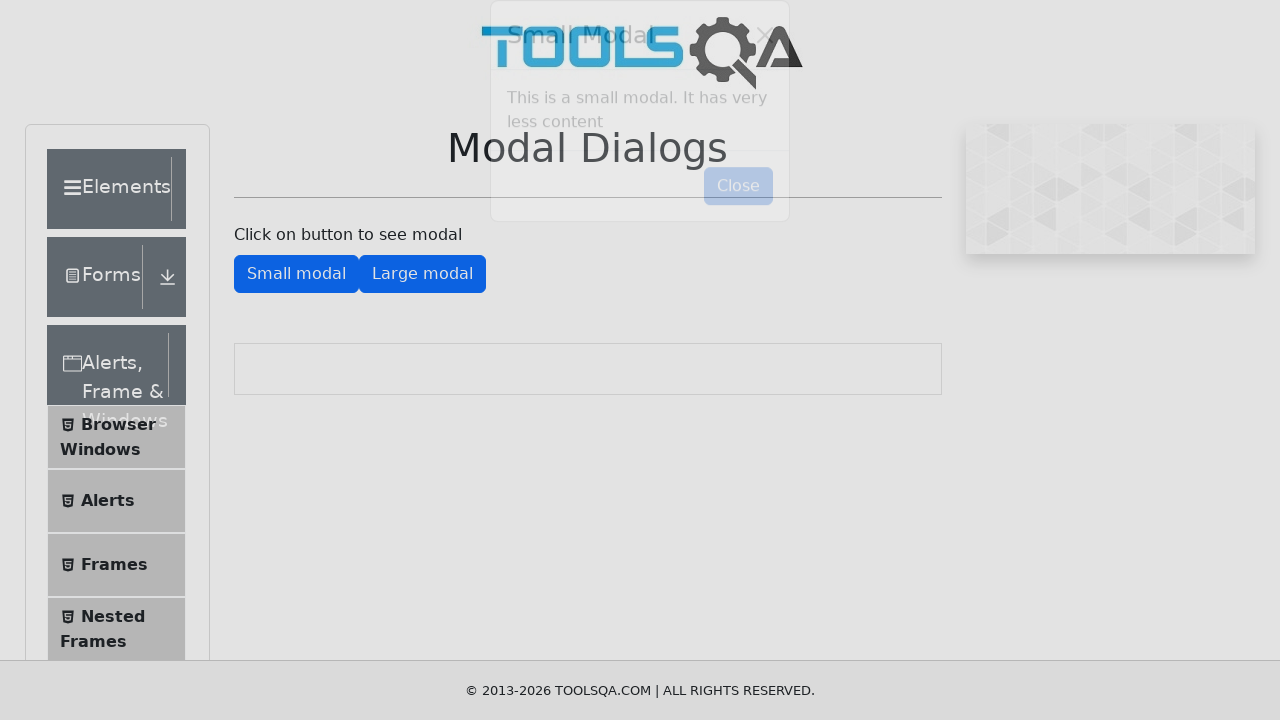

Clicked Large modal button at (422, 274) on #showLargeModal
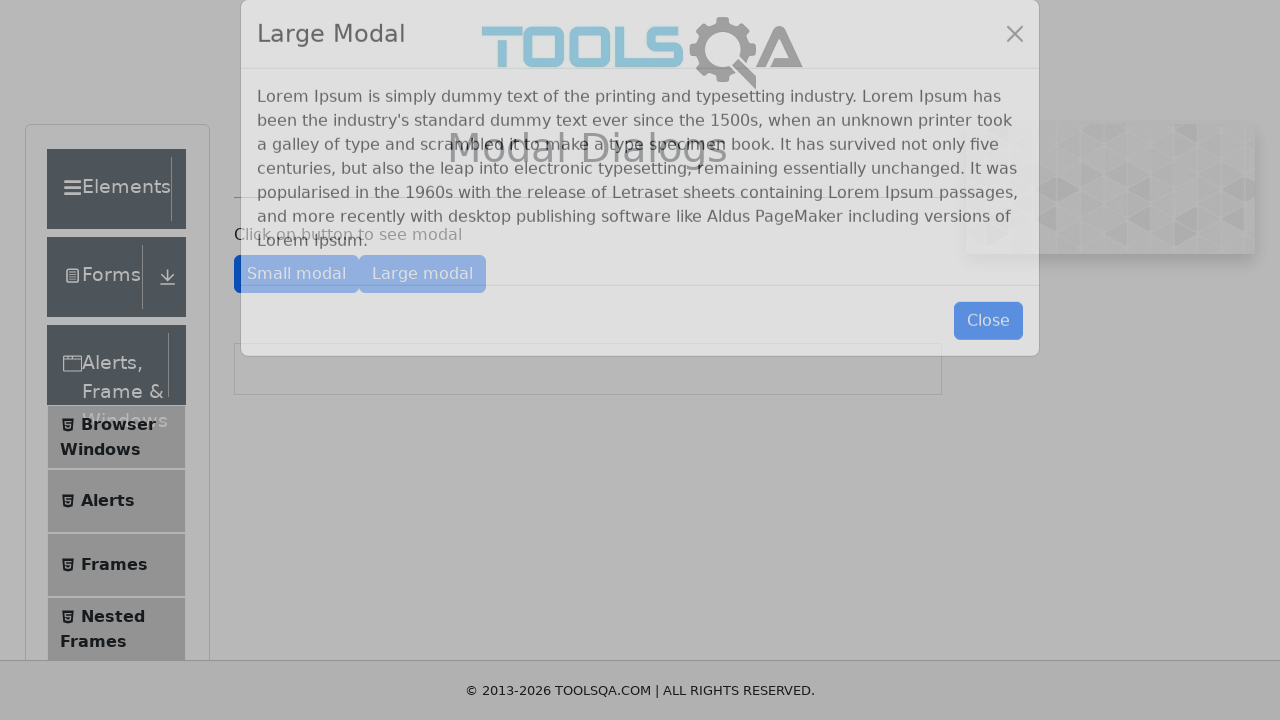

Large modal appeared
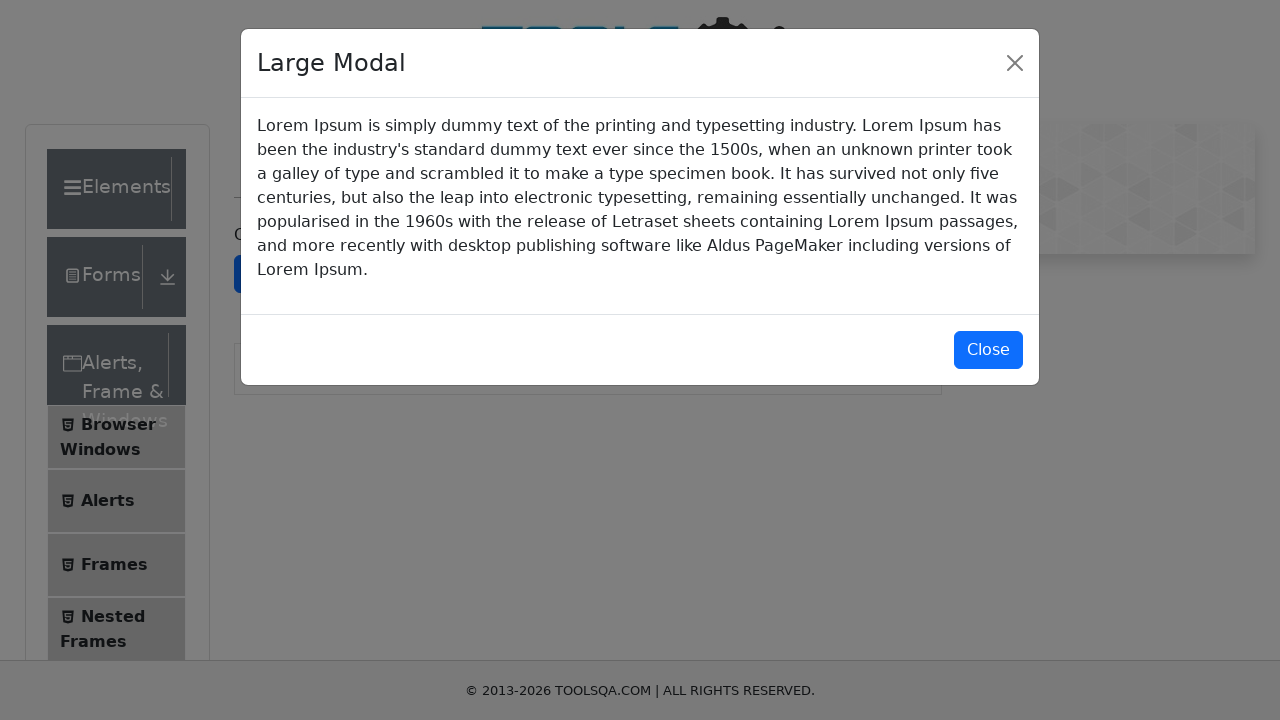

Closed large modal at (988, 350) on #closeLargeModal
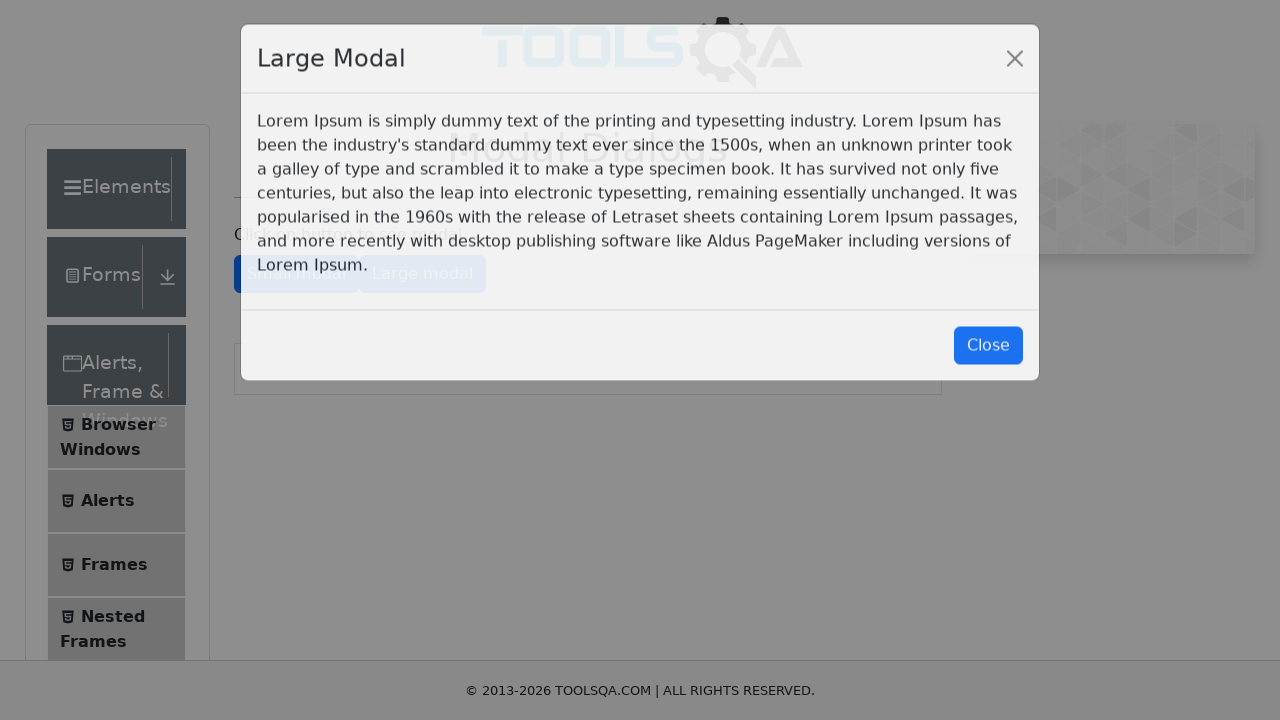

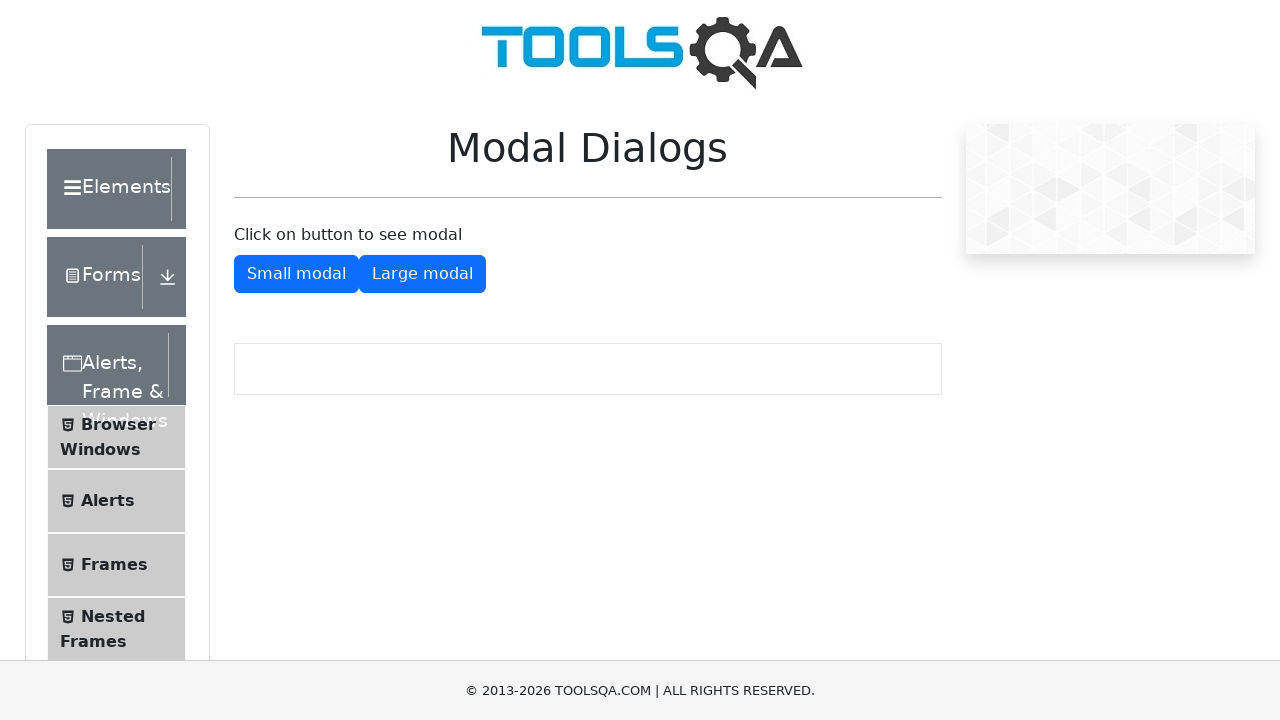